Tests keyboard input by sending key presses (Control+Down) to an input element

Starting URL: http://the-internet.herokuapp.com/key_presses

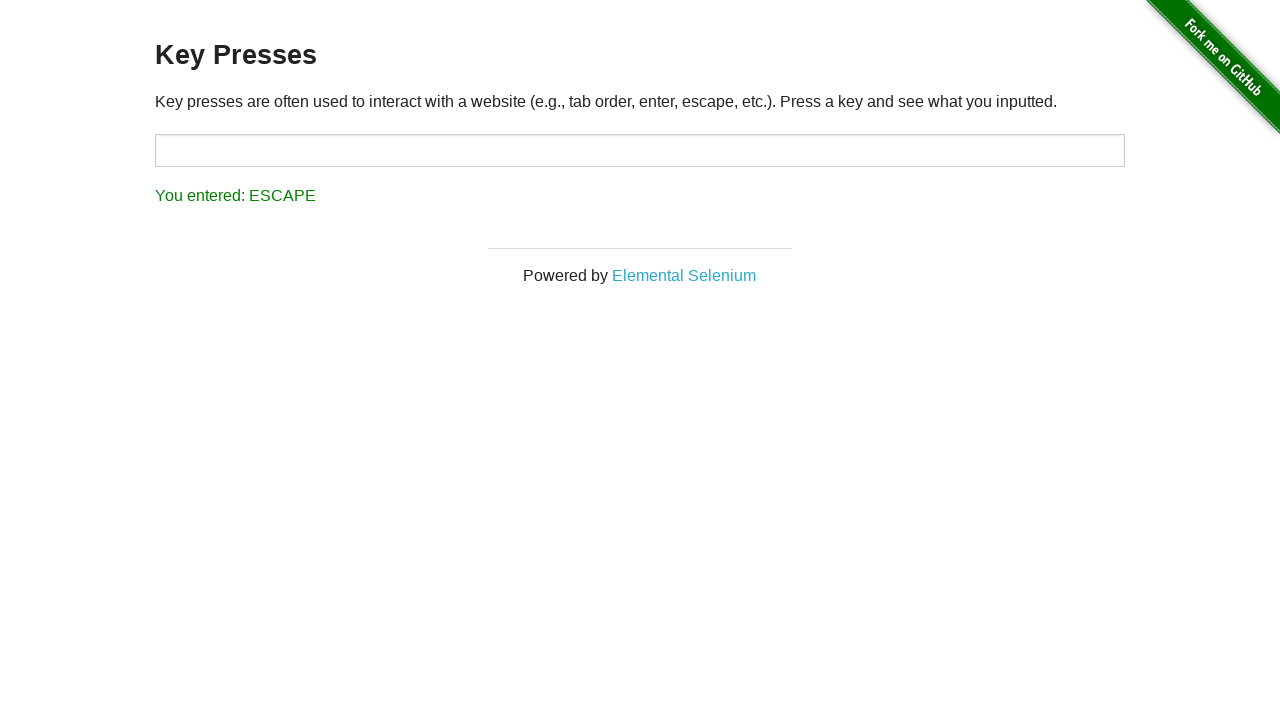

Located the target input element
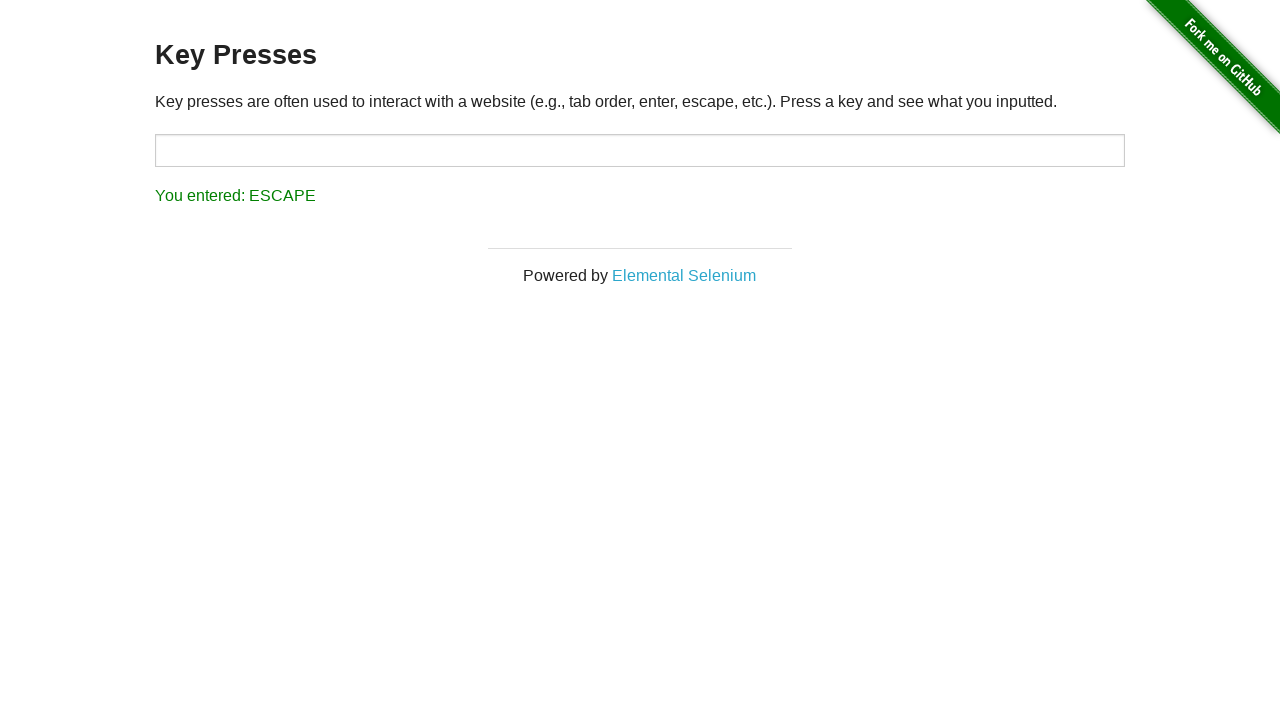

Clicked on the target input element to focus it at (640, 150) on #target
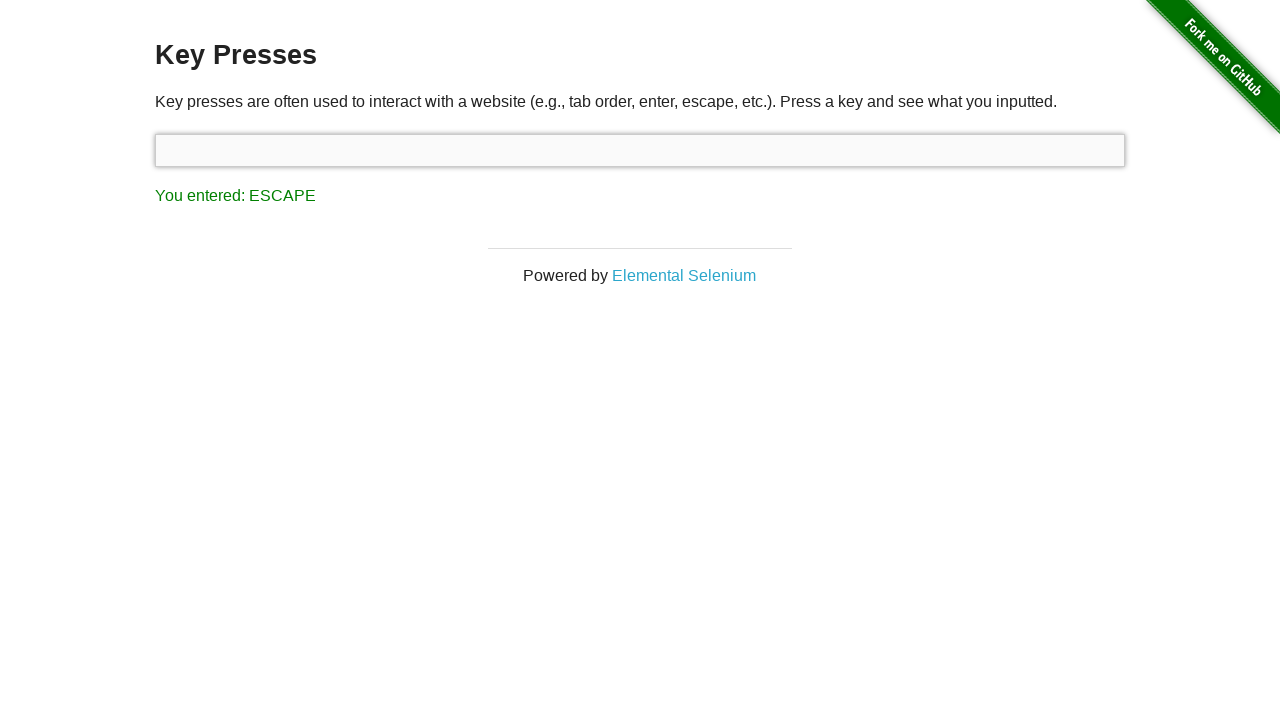

Sent Control+Down arrow key press to the input element on #target
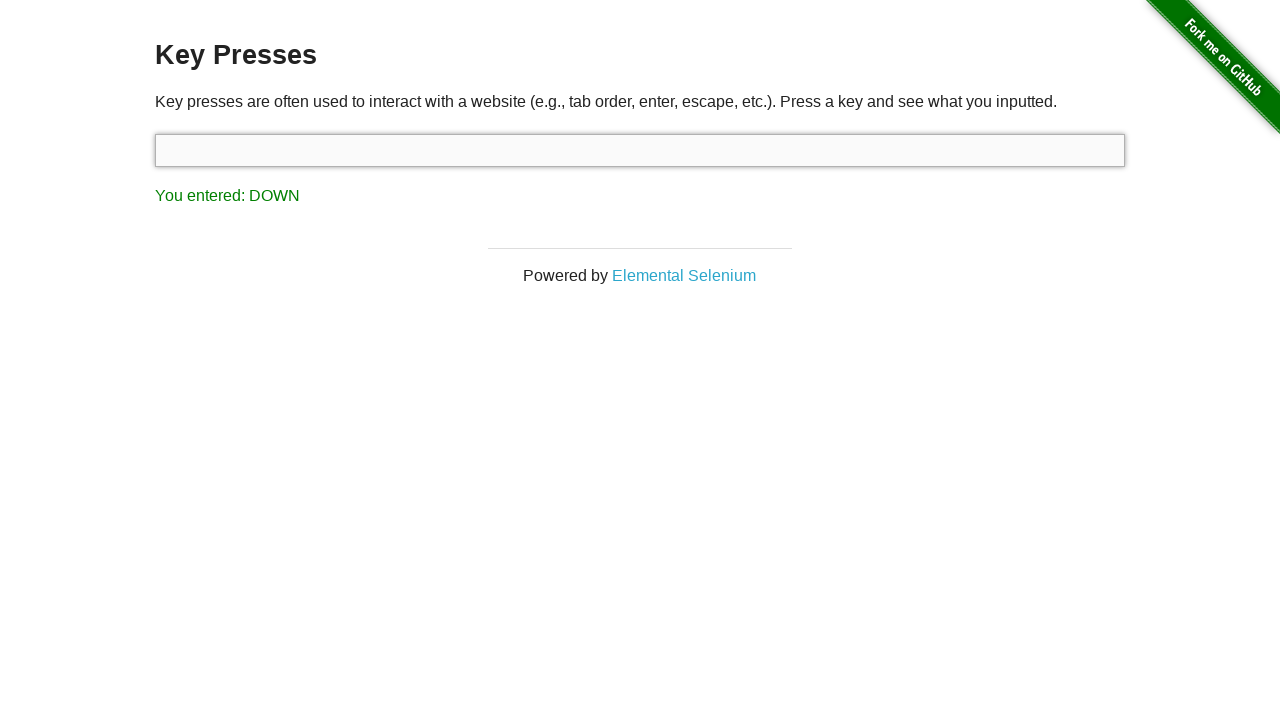

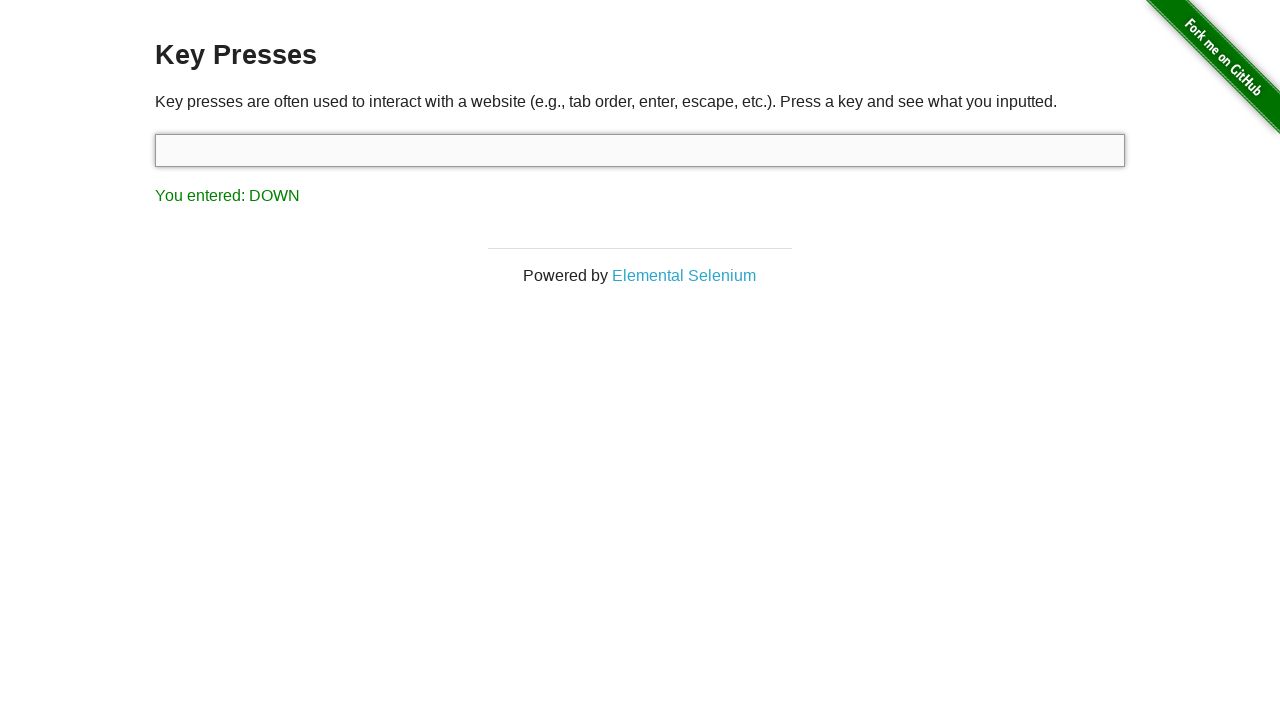